Tests JavaScript prompt alert functionality by triggering a prompt alert, entering text into it, and accepting it

Starting URL: https://v1.training-support.net/selenium/javascript-alerts

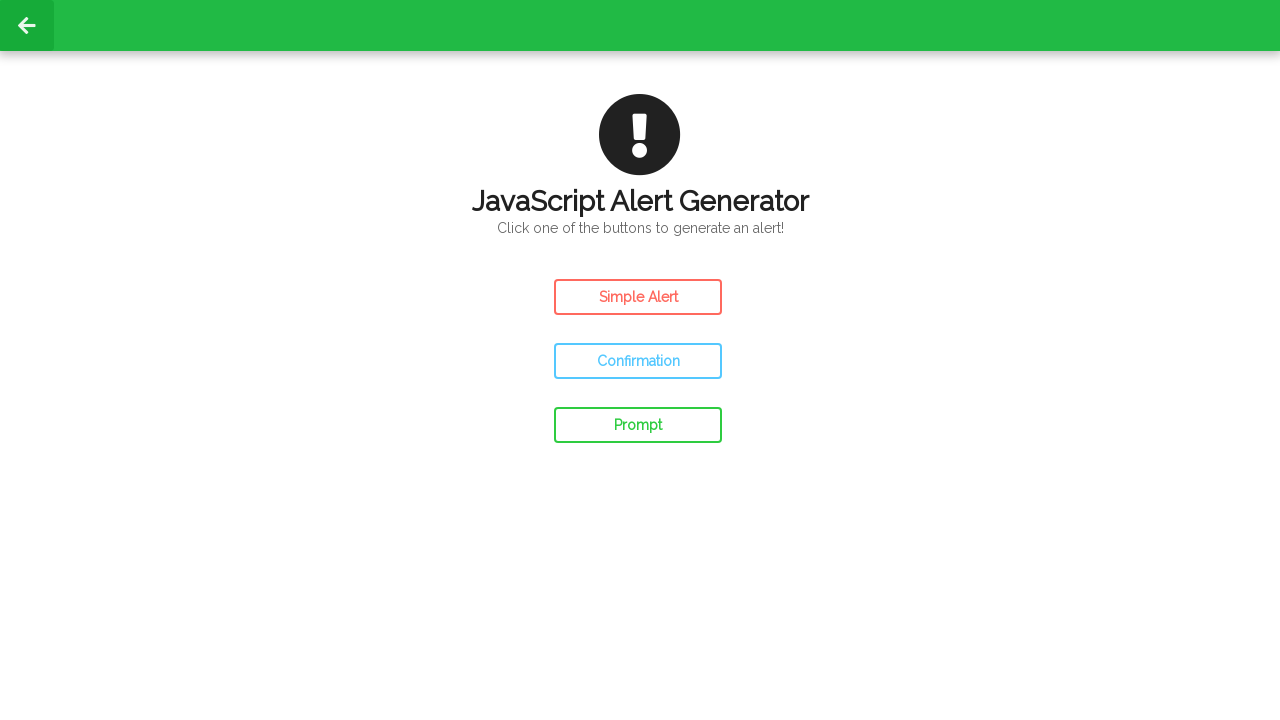

Clicked the prompt button to open JavaScript prompt alert at (638, 425) on #prompt
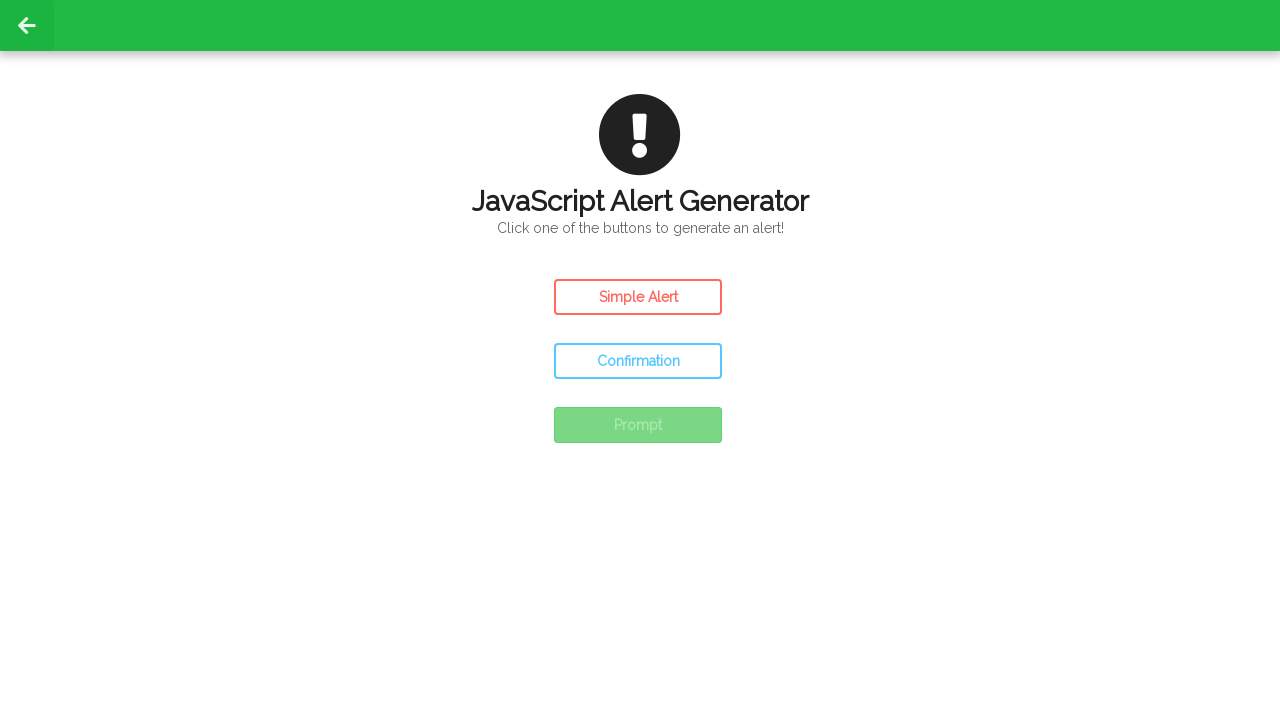

Set up dialog handler to accept prompt and enter 'Awesome!' text
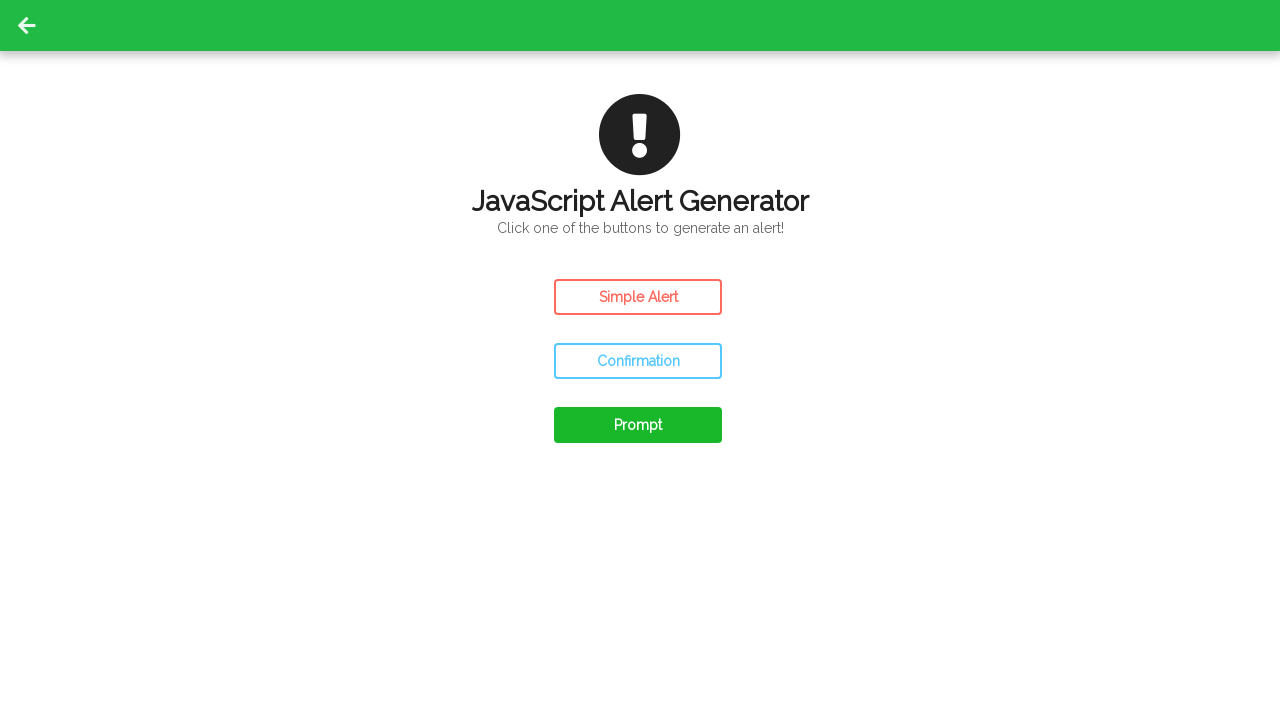

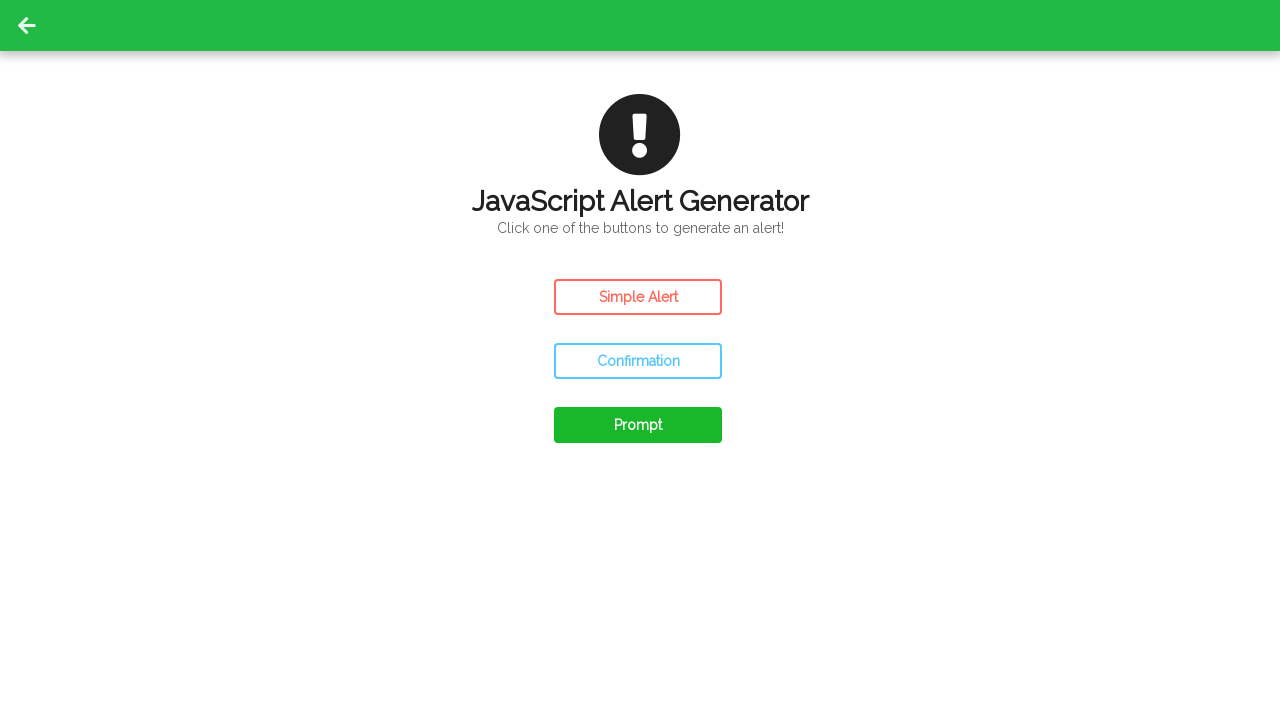